Navigates to OrangeHRM demo site and verifies that the page title matches the expected value

Starting URL: https://opensource-demo.orangehrmlive.com/

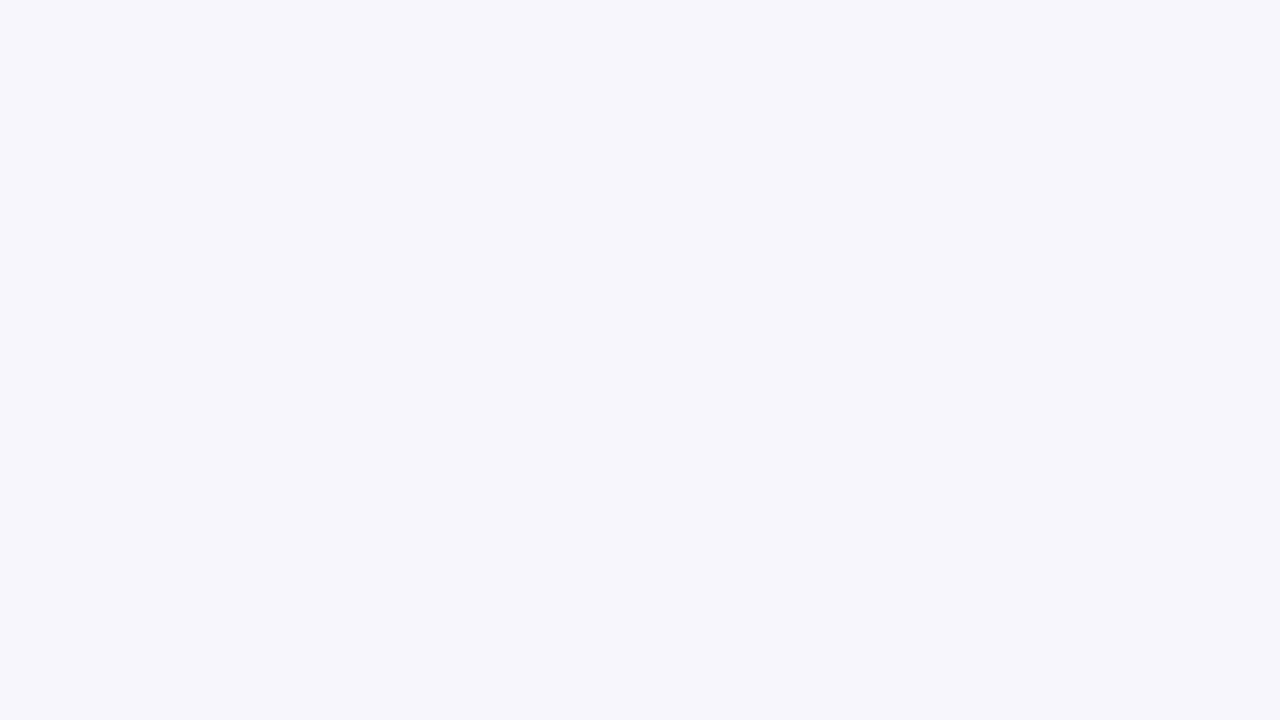

Retrieved page title from OrangeHRM demo site
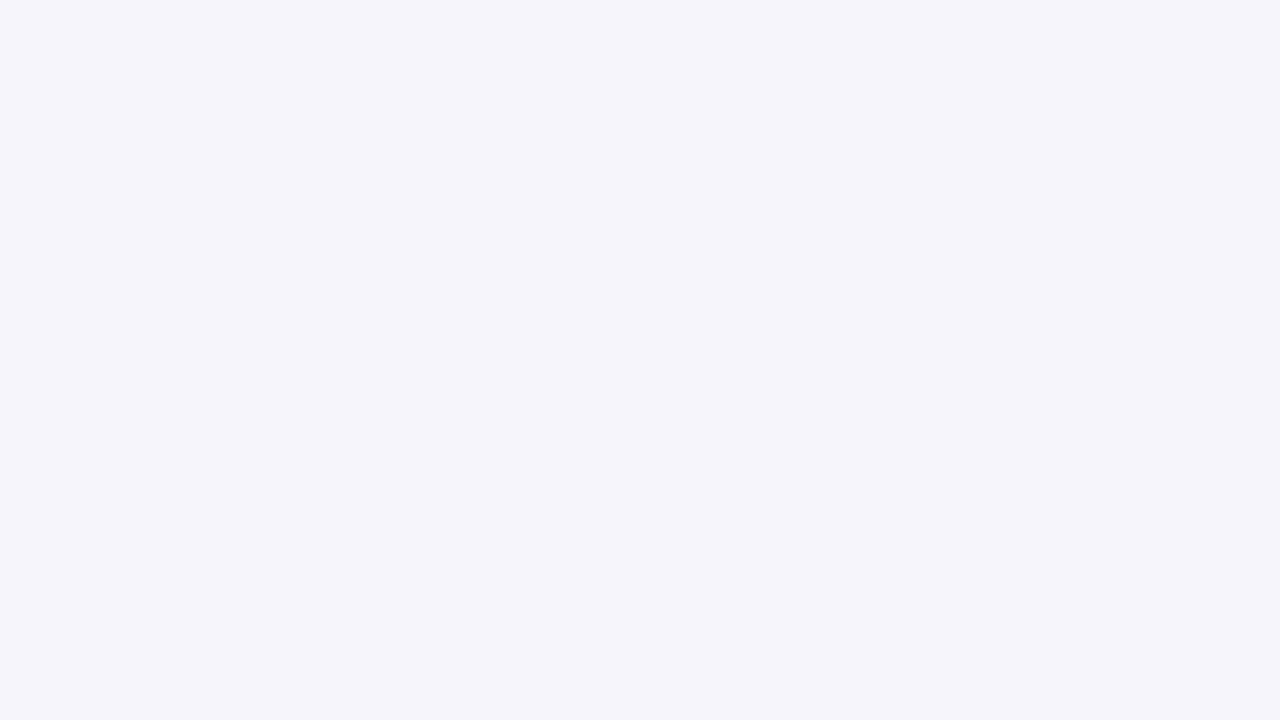

Verified page title matches expected value 'OrangeHRM'
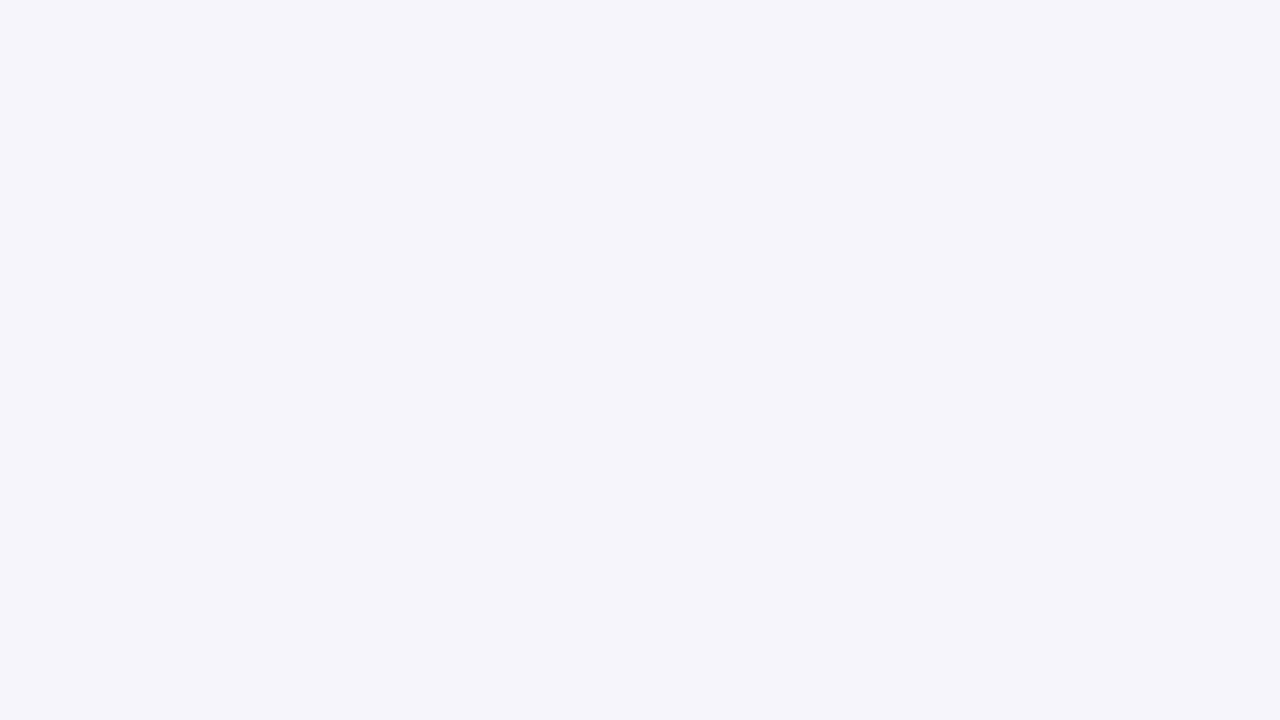

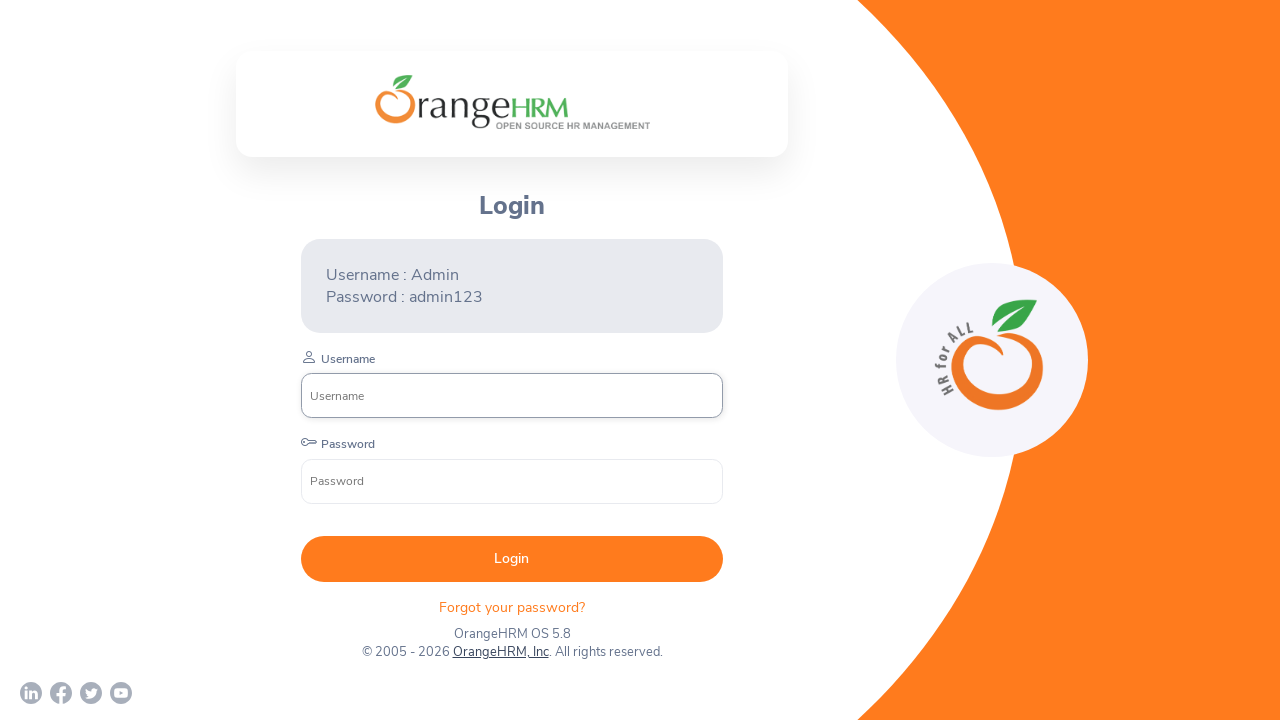